Tests sorting the Due column in ascending order on table2 using semantic class-based selectors for better maintainability.

Starting URL: http://the-internet.herokuapp.com/tables

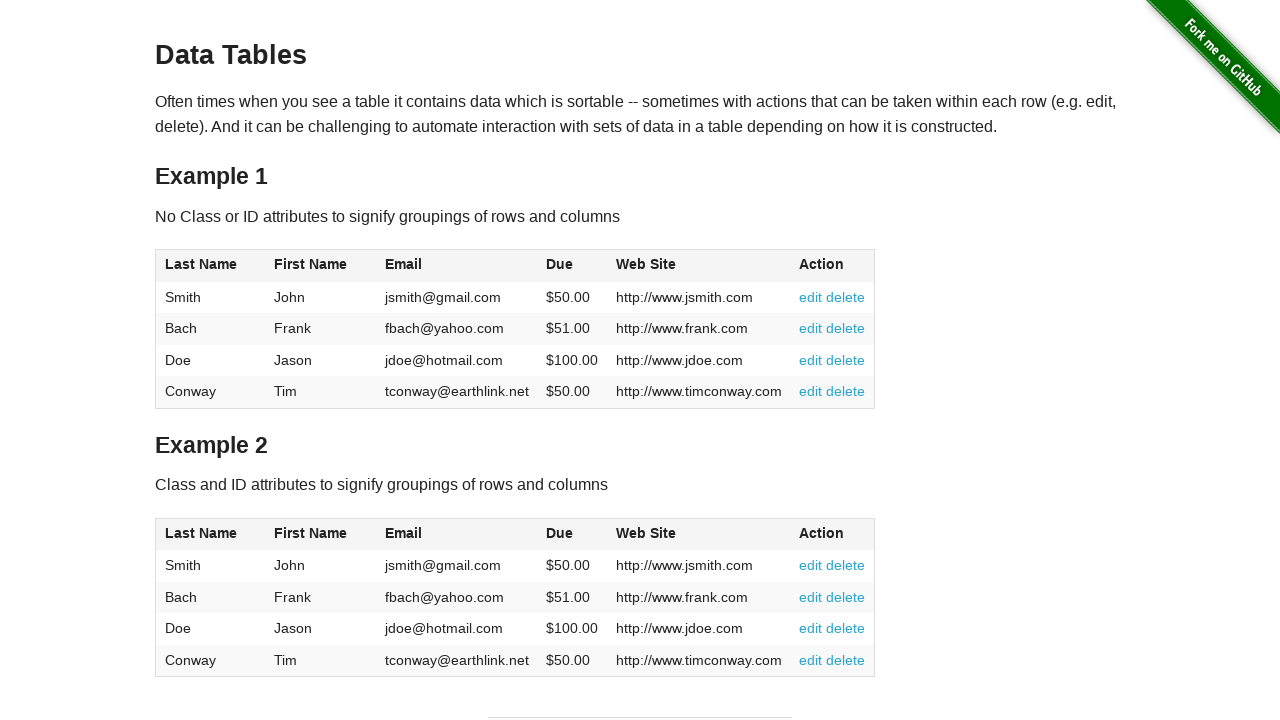

Clicked the Due column header in table2 to sort at (560, 533) on #table2 thead .dues
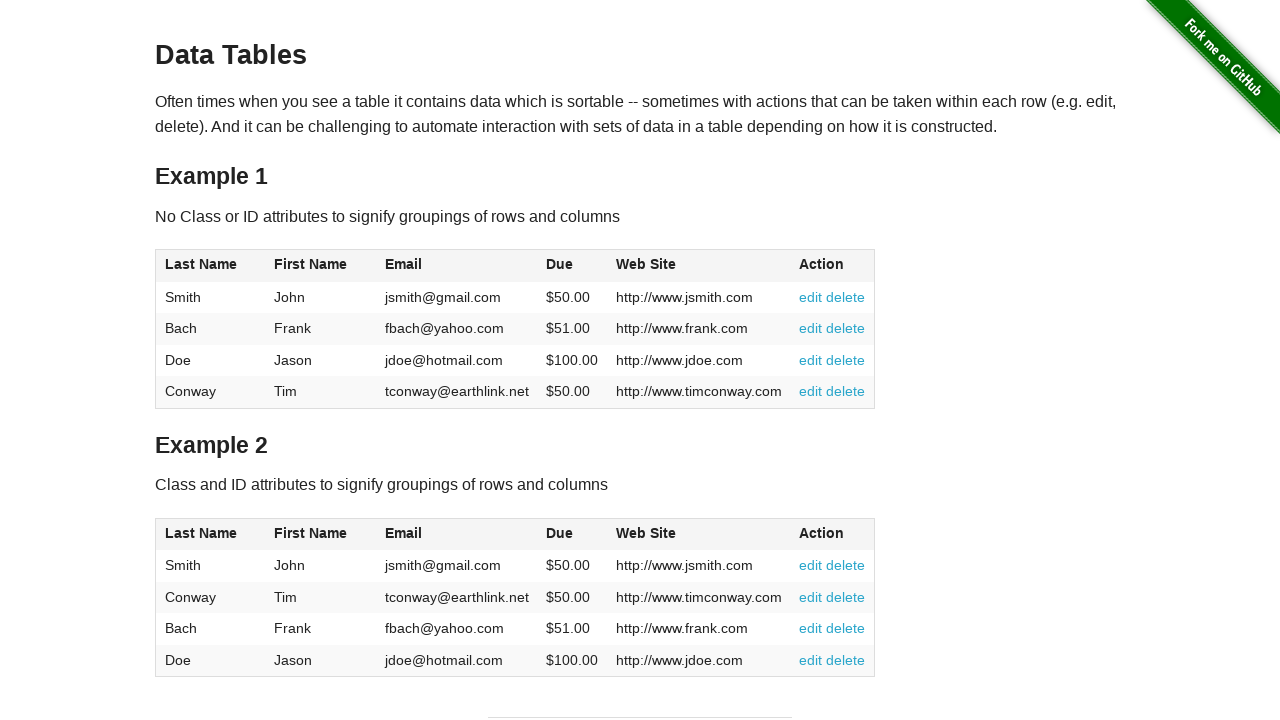

Waited for Due column data to be present in table2 body
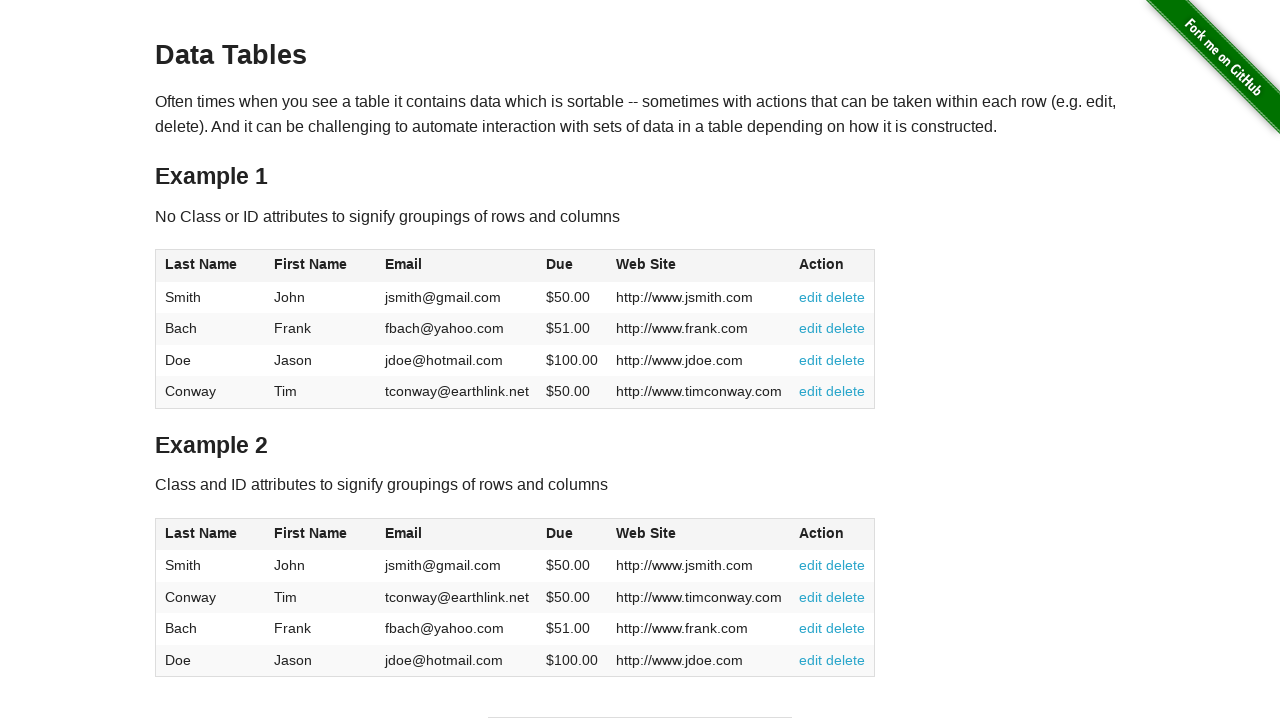

Retrieved all Due column cells from table2
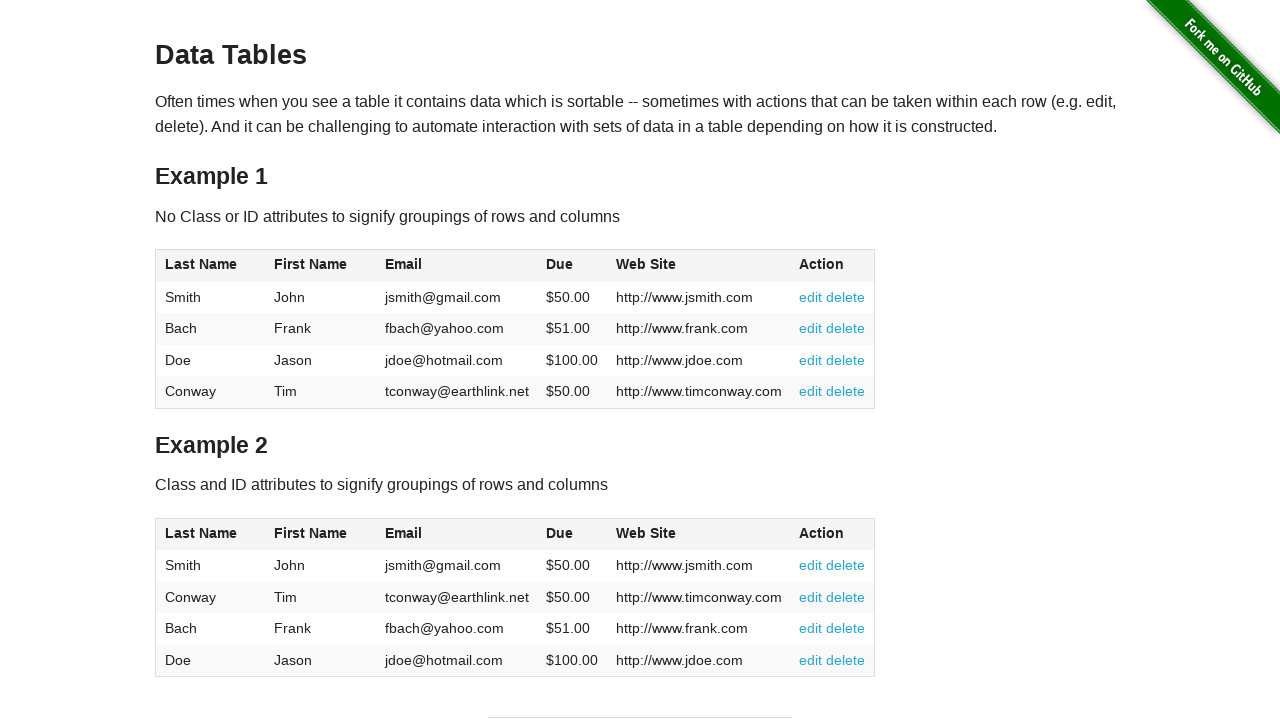

Extracted and converted Due values to floats for comparison
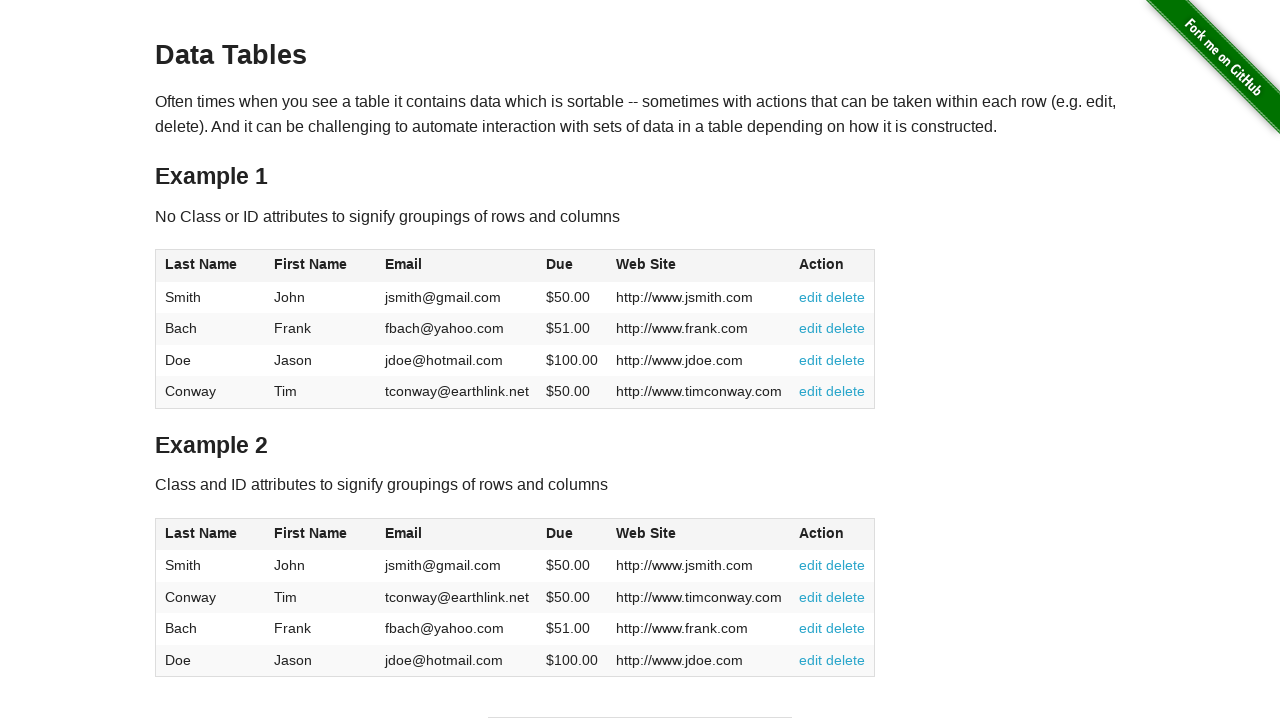

Verified that Due column is sorted in ascending order
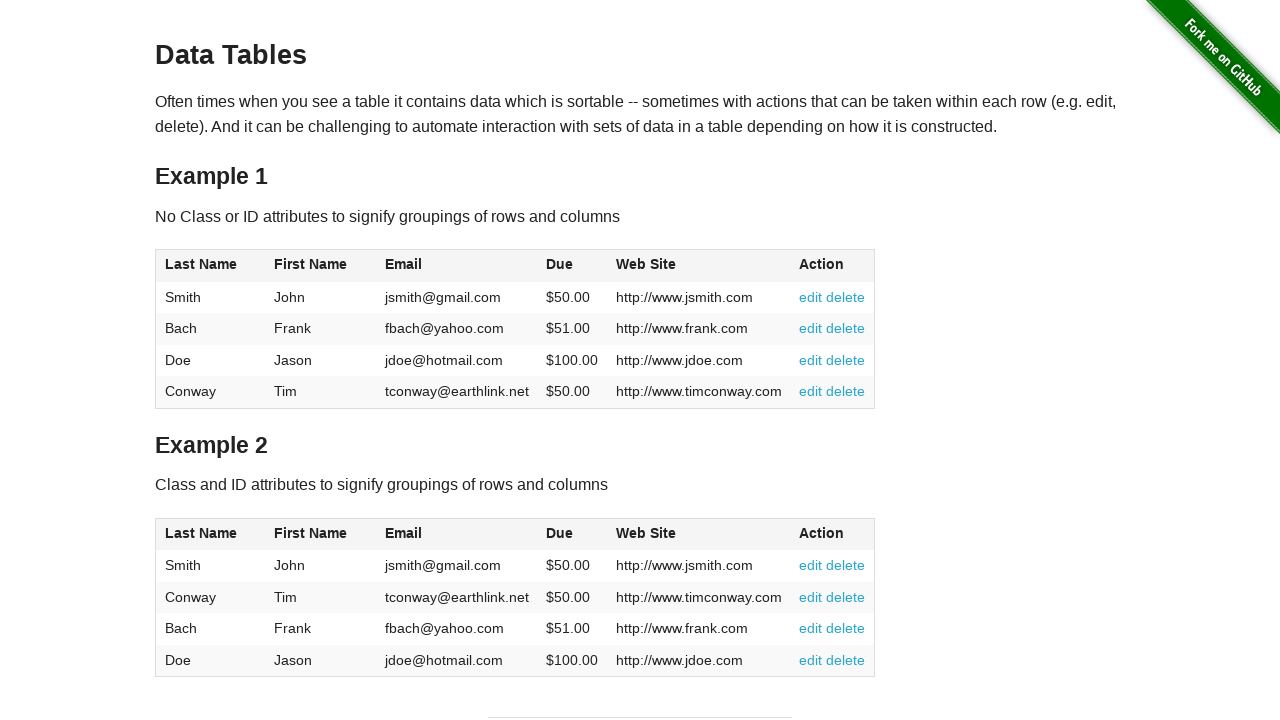

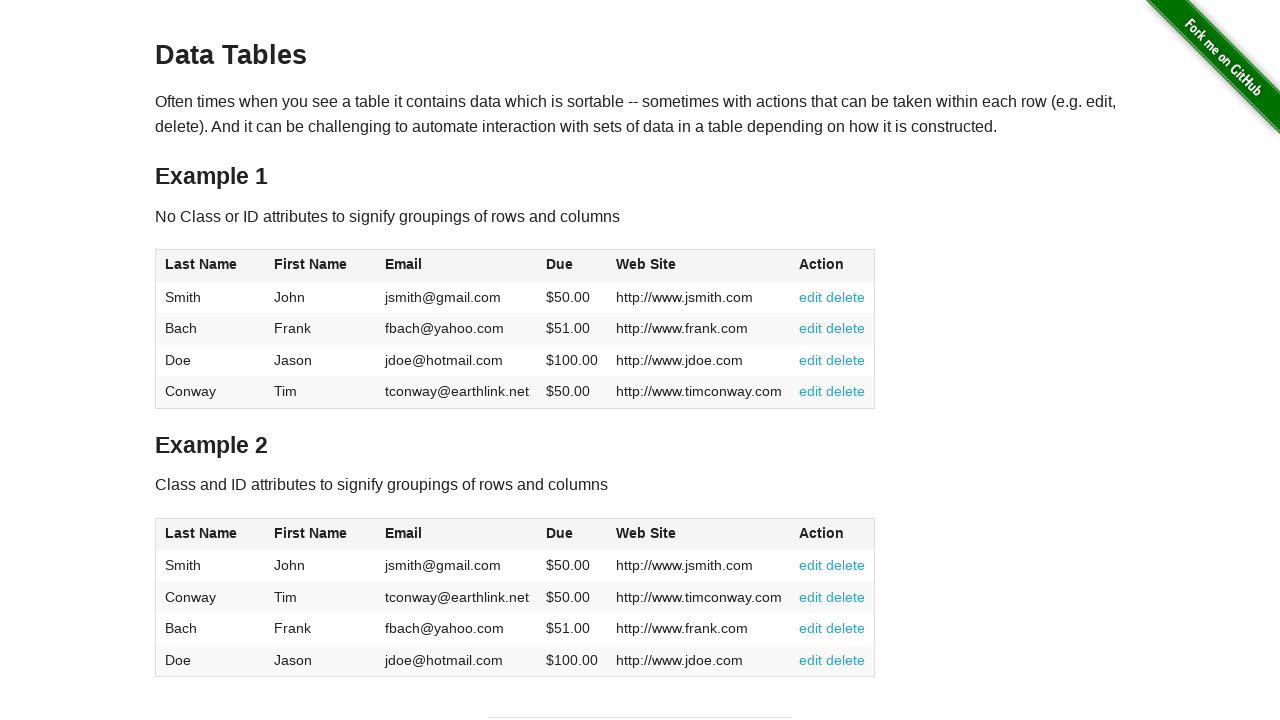